Tests multi-level menu navigation by clicking through menu items to sub-sub item

Starting URL: https://demoqa.com/menu#

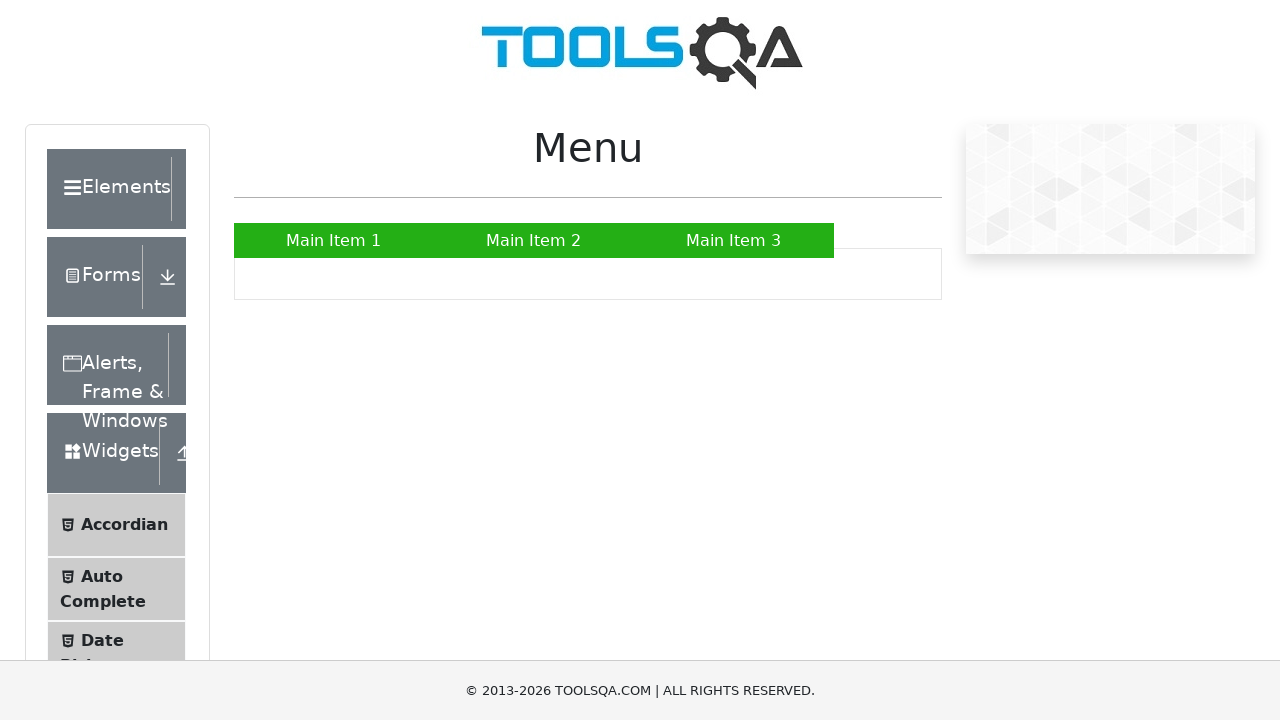

Clicked on Main Item 2 at (534, 240) on xpath=//a[text()='Main Item 2']
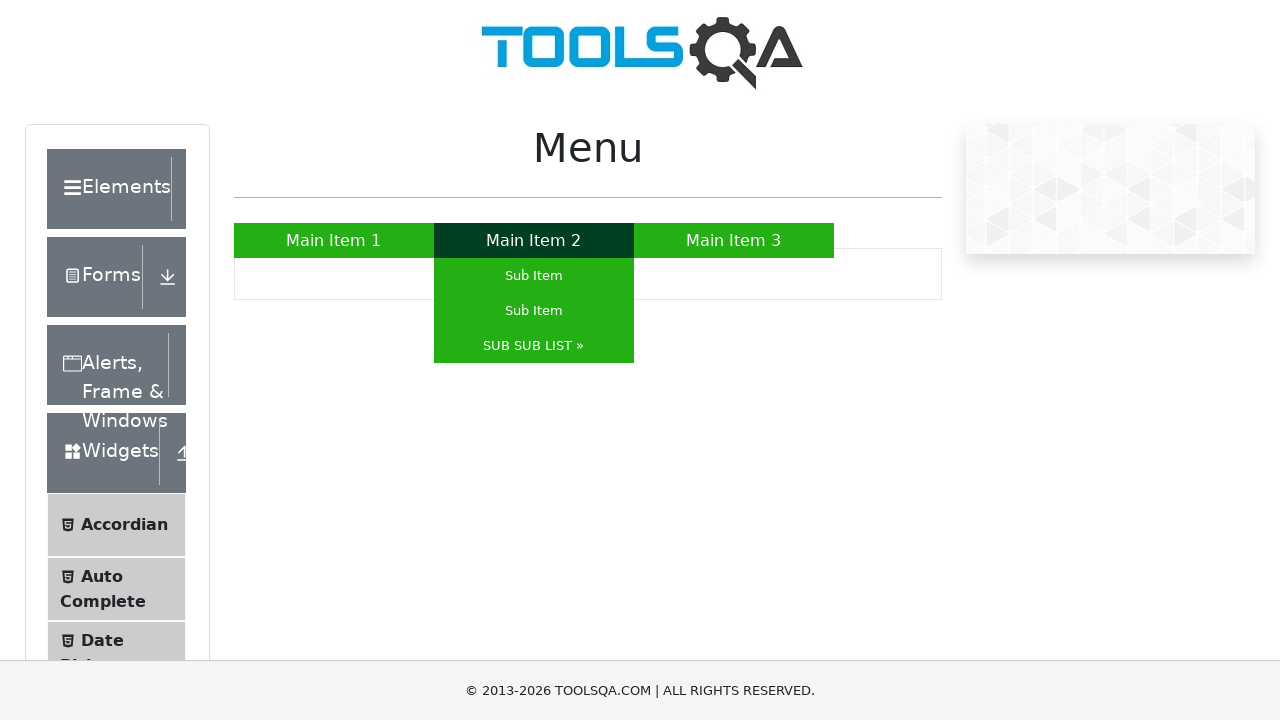

Clicked on Sub Item at (534, 276) on xpath=//a[text()='Sub Item']
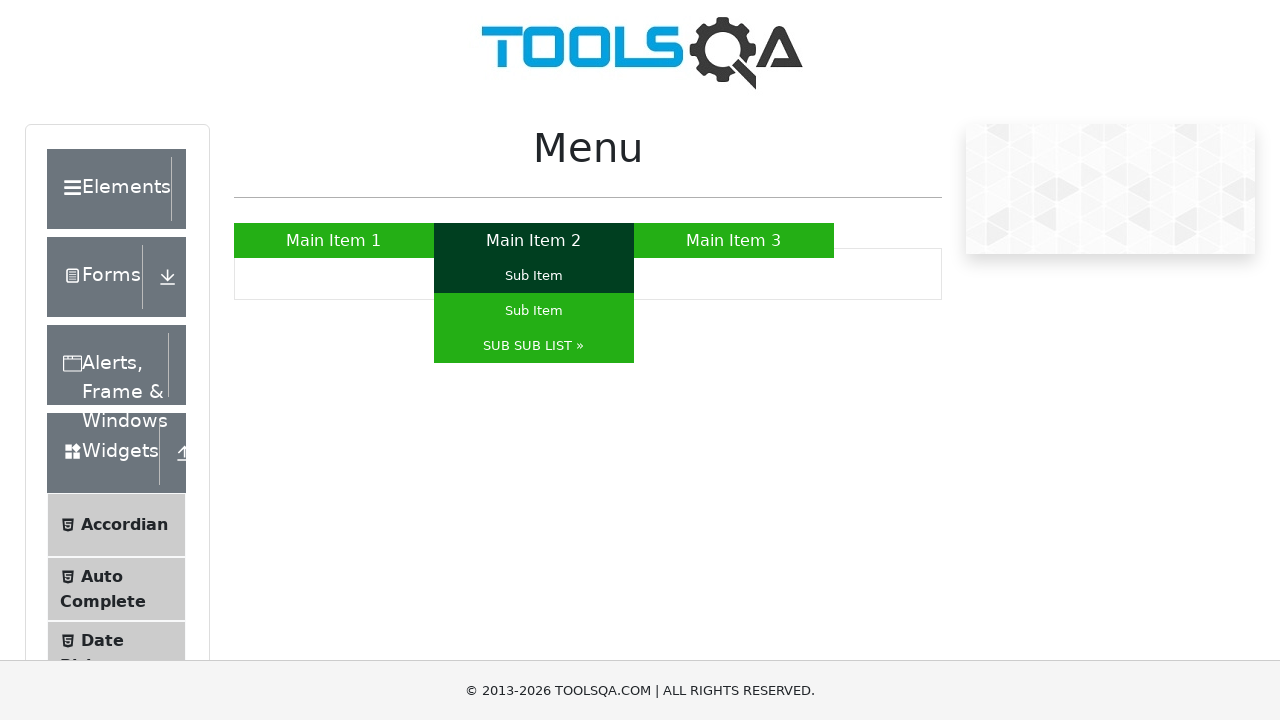

Clicked on SUB SUB LIST to expand sub-menu at (534, 346) on xpath=//a[text()='SUB SUB LIST »']
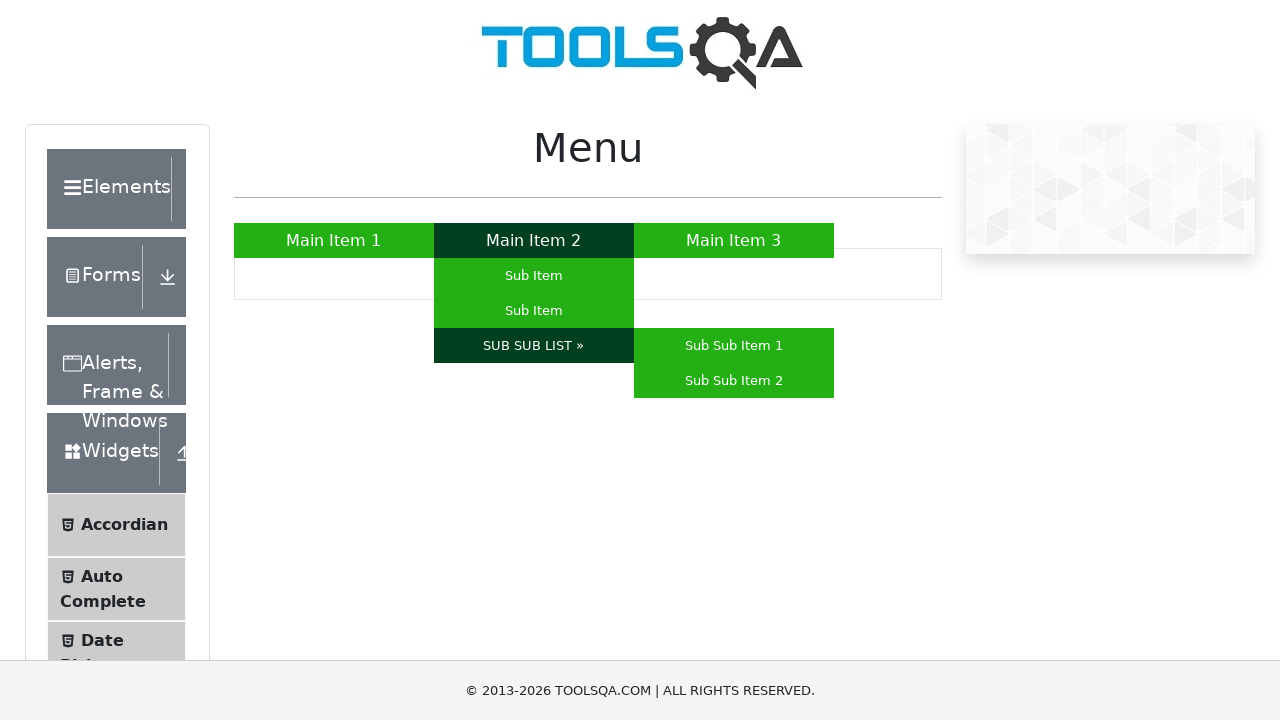

Clicked on Sub Sub Item 1 at (734, 346) on xpath=//a[text()='Sub Sub Item 1']
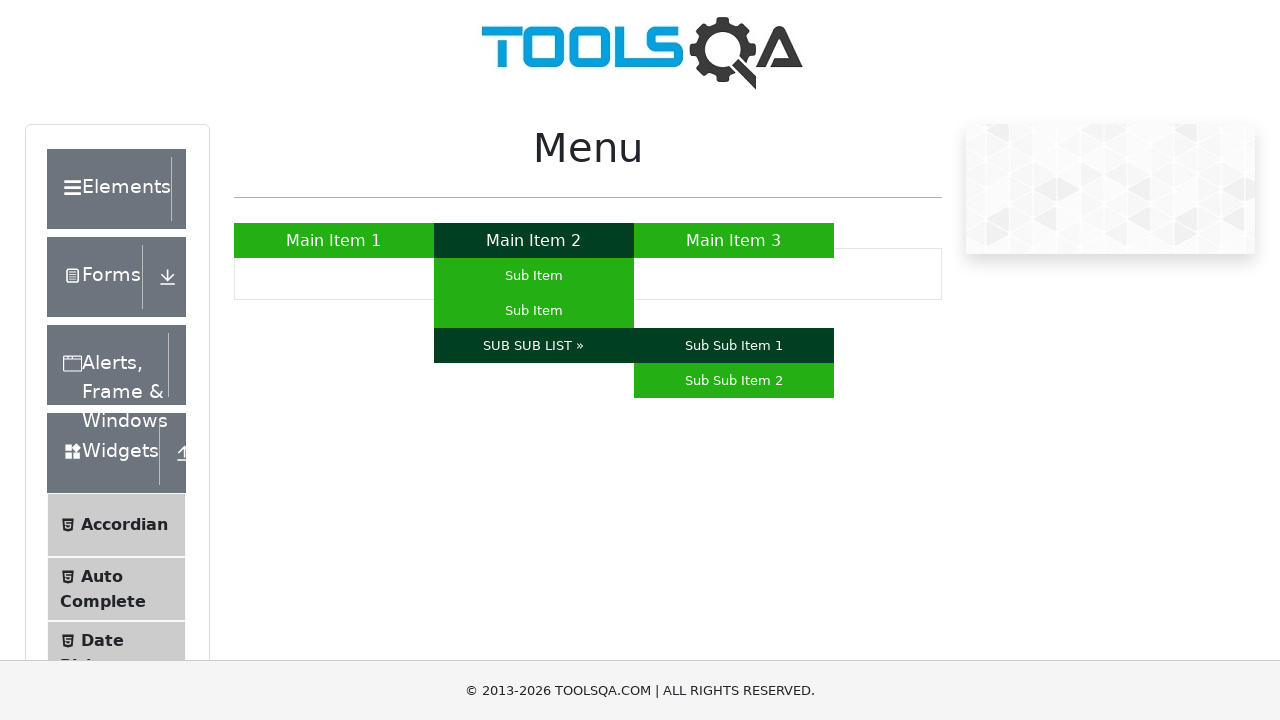

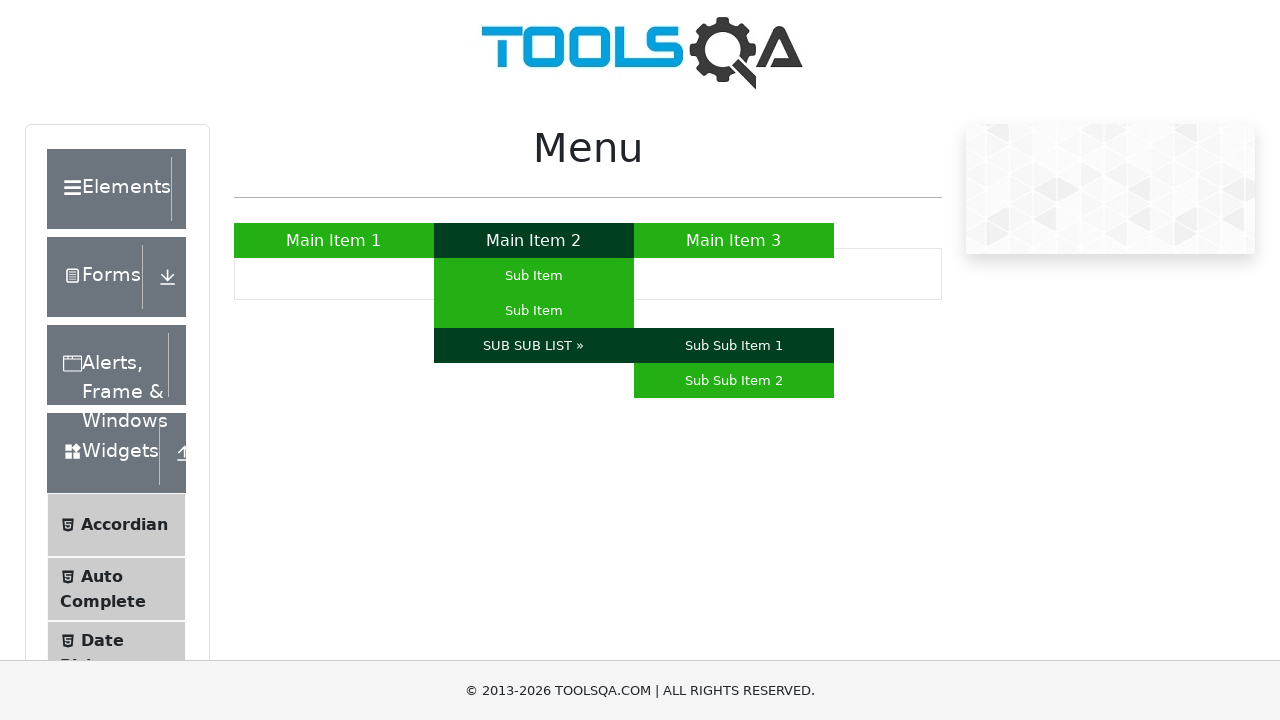